Tests passenger dropdown functionality by opening the passenger selector, incrementing adult count 3 times, incrementing child count 3 times, and closing the dropdown

Starting URL: https://rahulshettyacademy.com/dropdownsPractise/

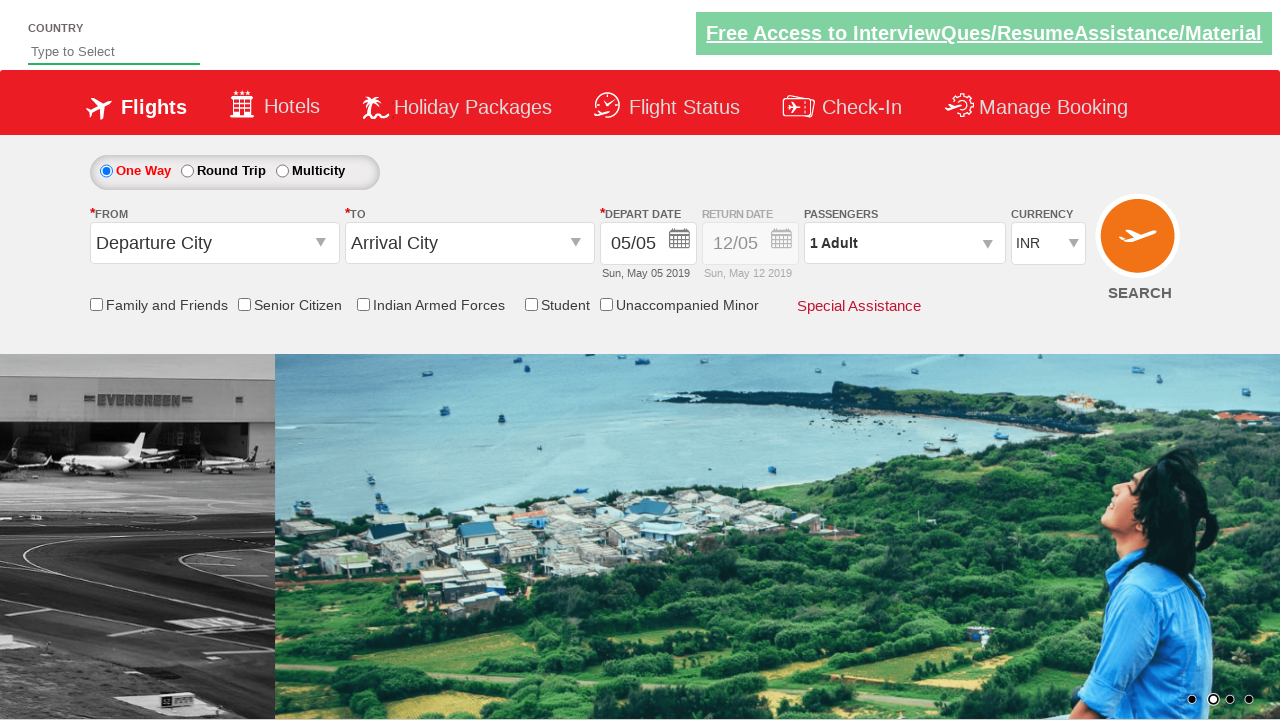

Clicked passenger info dropdown to open it at (904, 243) on #divpaxinfo
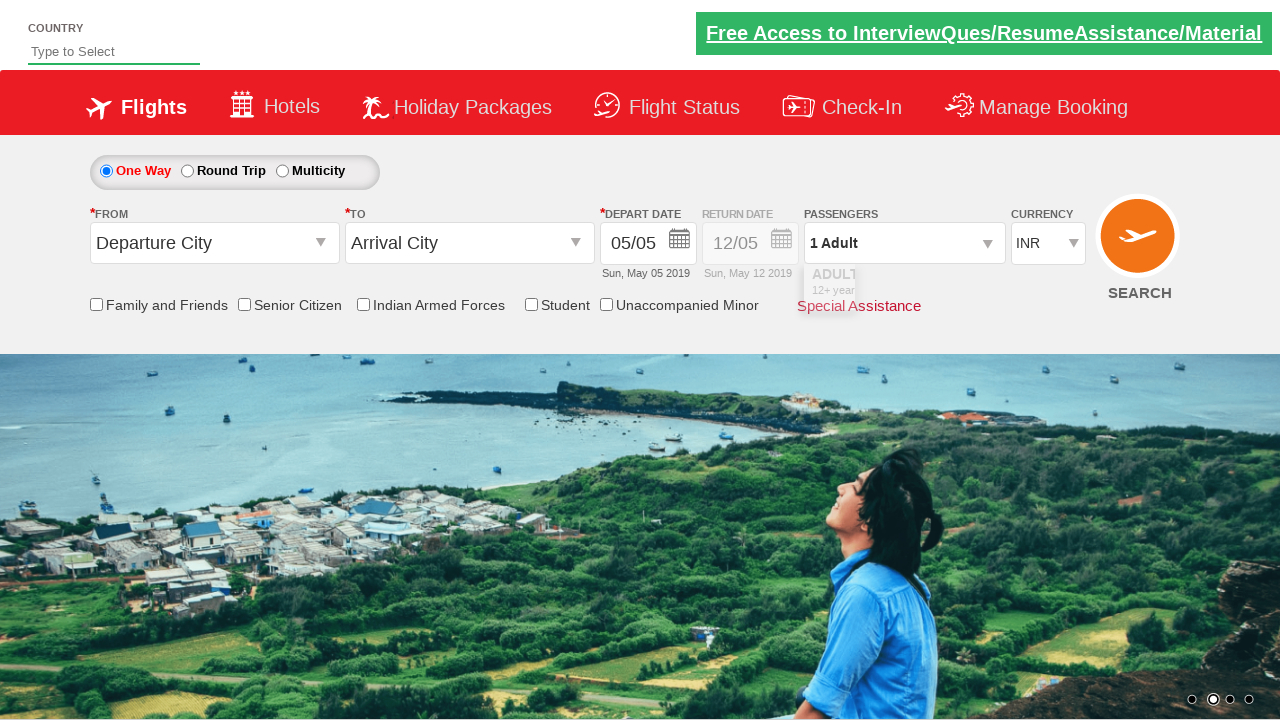

Incremented adult count (iteration 1/3) at (982, 288) on #hrefIncAdt
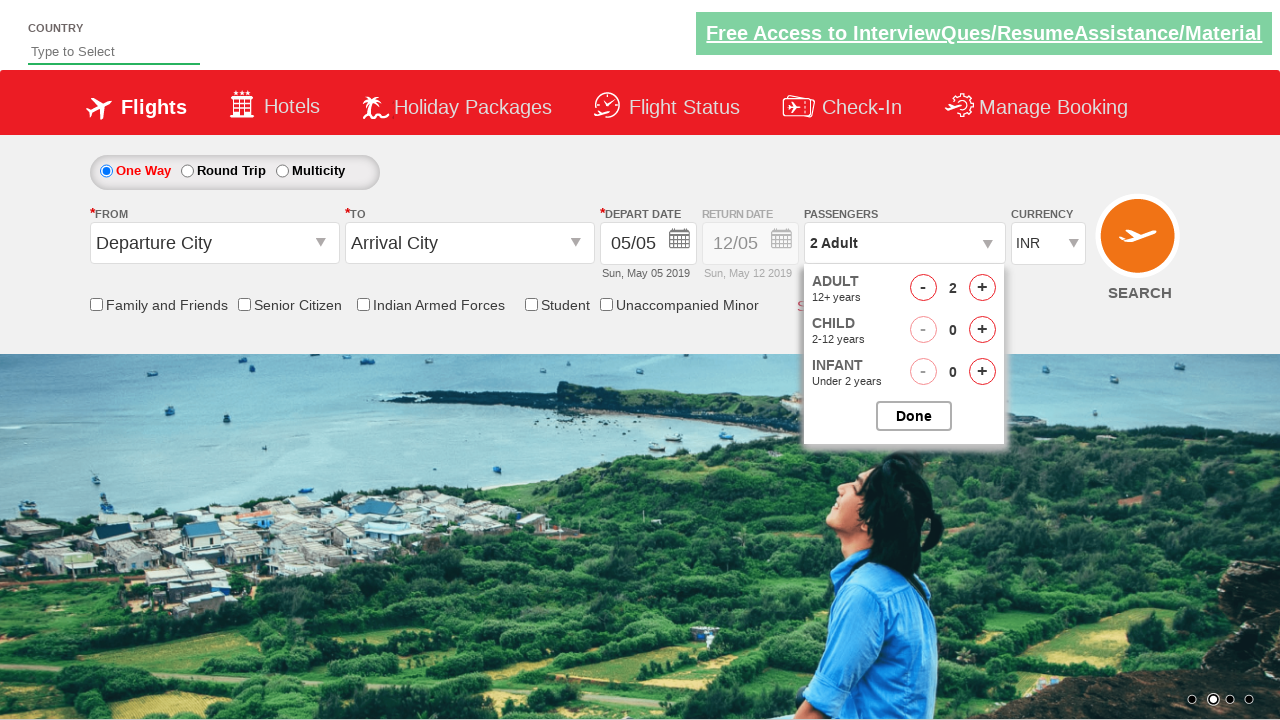

Incremented adult count (iteration 2/3) at (982, 288) on #hrefIncAdt
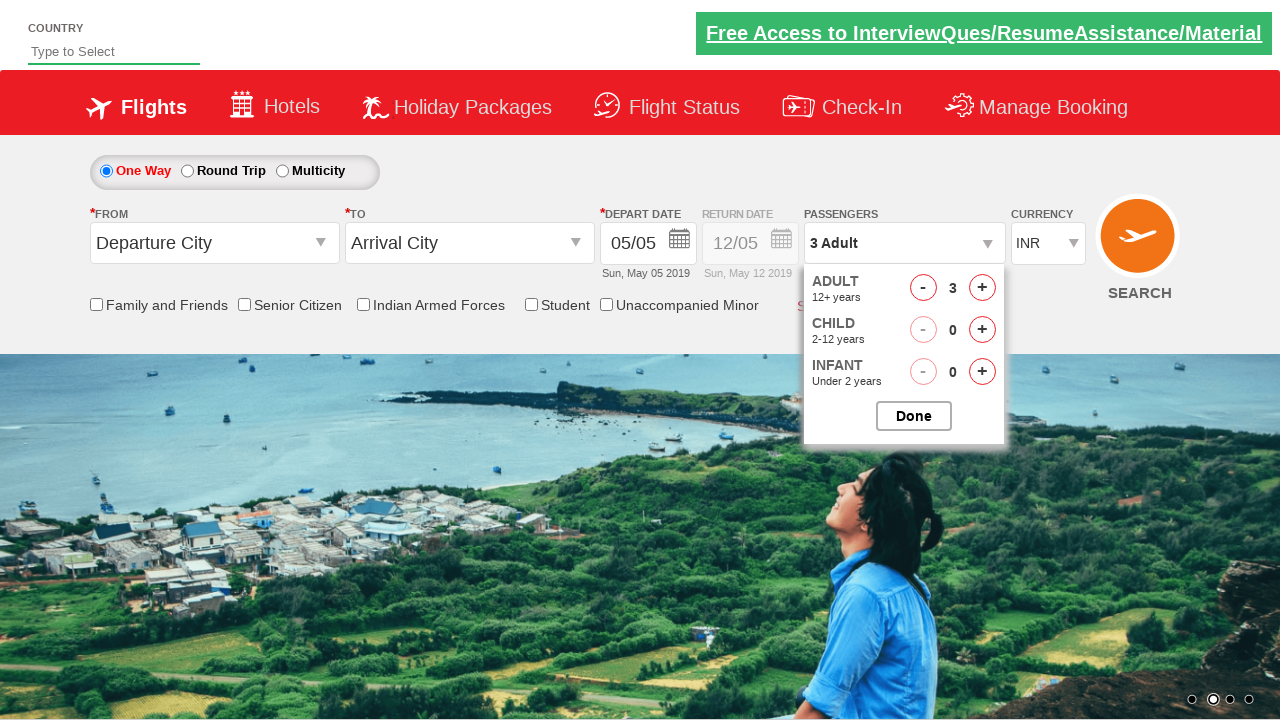

Incremented adult count (iteration 3/3) at (982, 288) on #hrefIncAdt
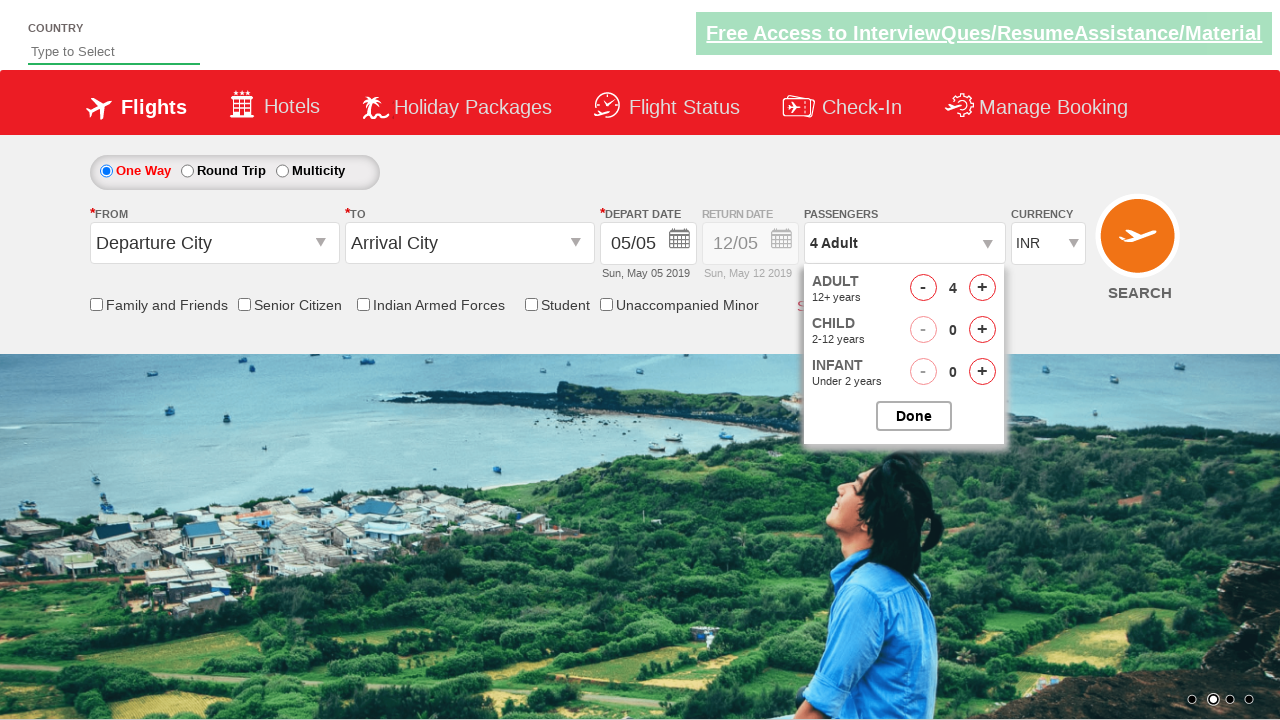

Incremented child count (iteration 1/3) at (982, 330) on #hrefIncChd
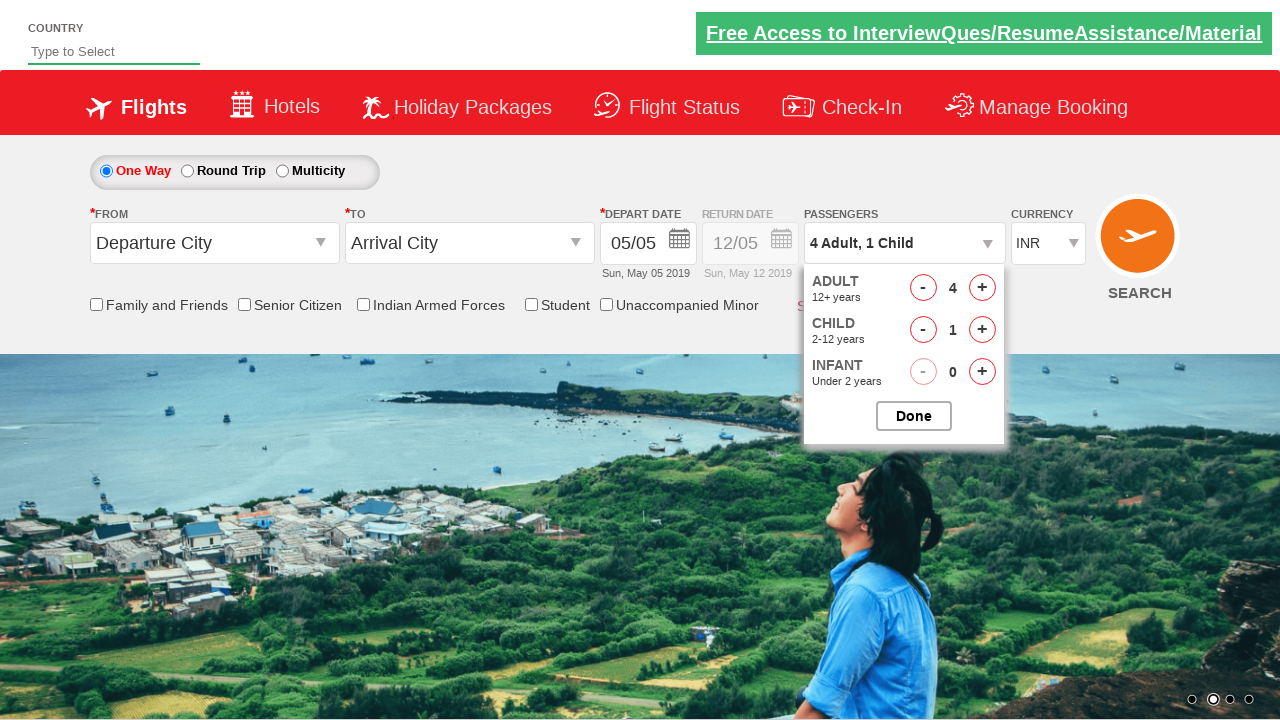

Incremented child count (iteration 2/3) at (982, 330) on #hrefIncChd
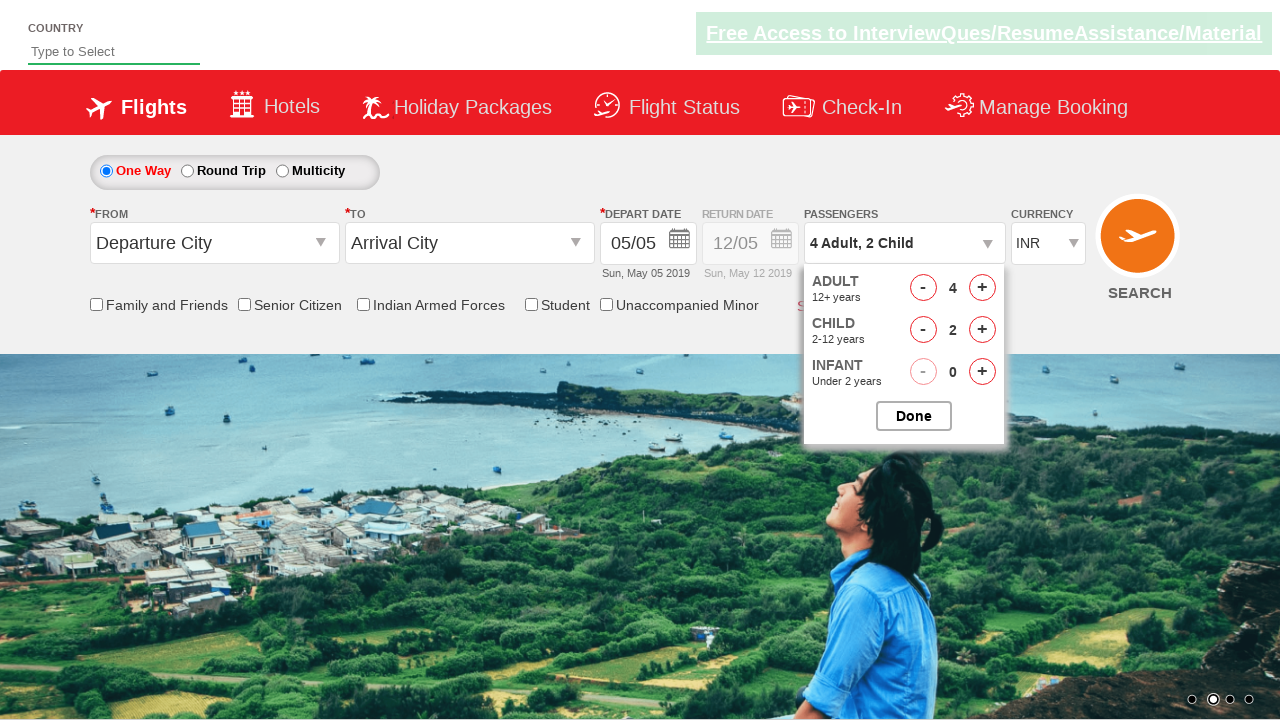

Incremented child count (iteration 3/3) at (982, 330) on #hrefIncChd
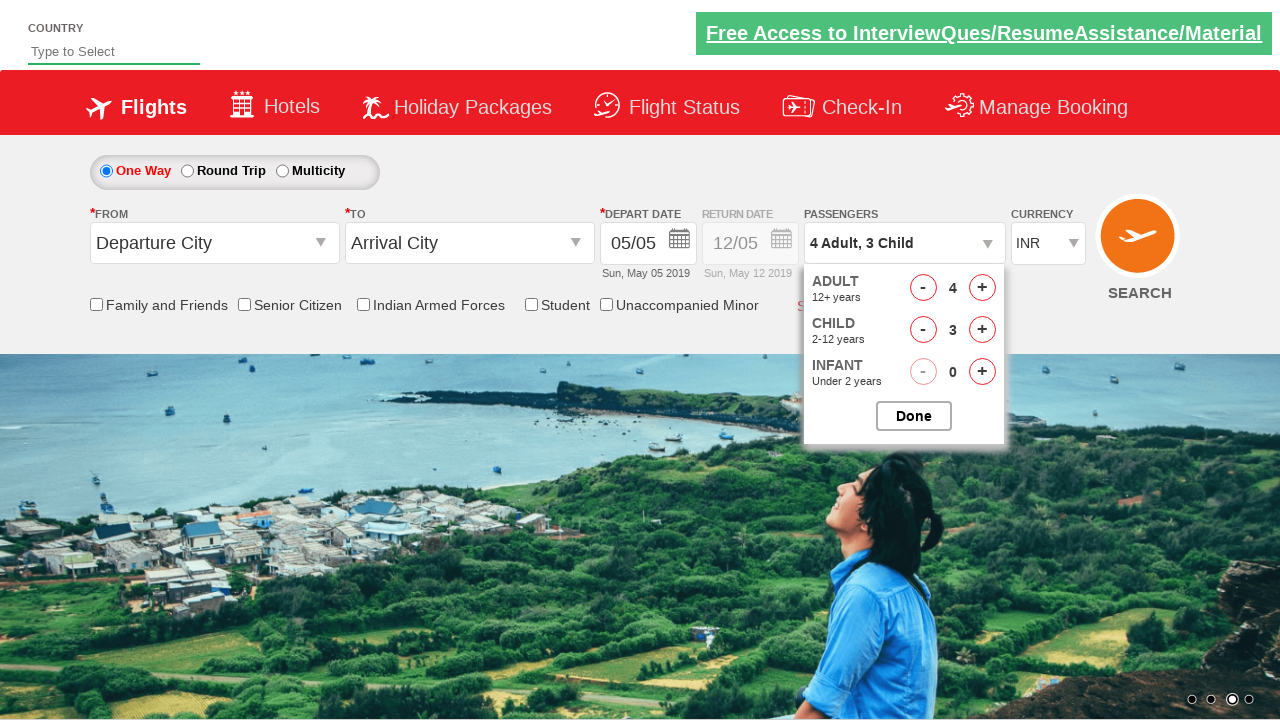

Closed the passenger options dropdown at (914, 416) on #btnclosepaxoption
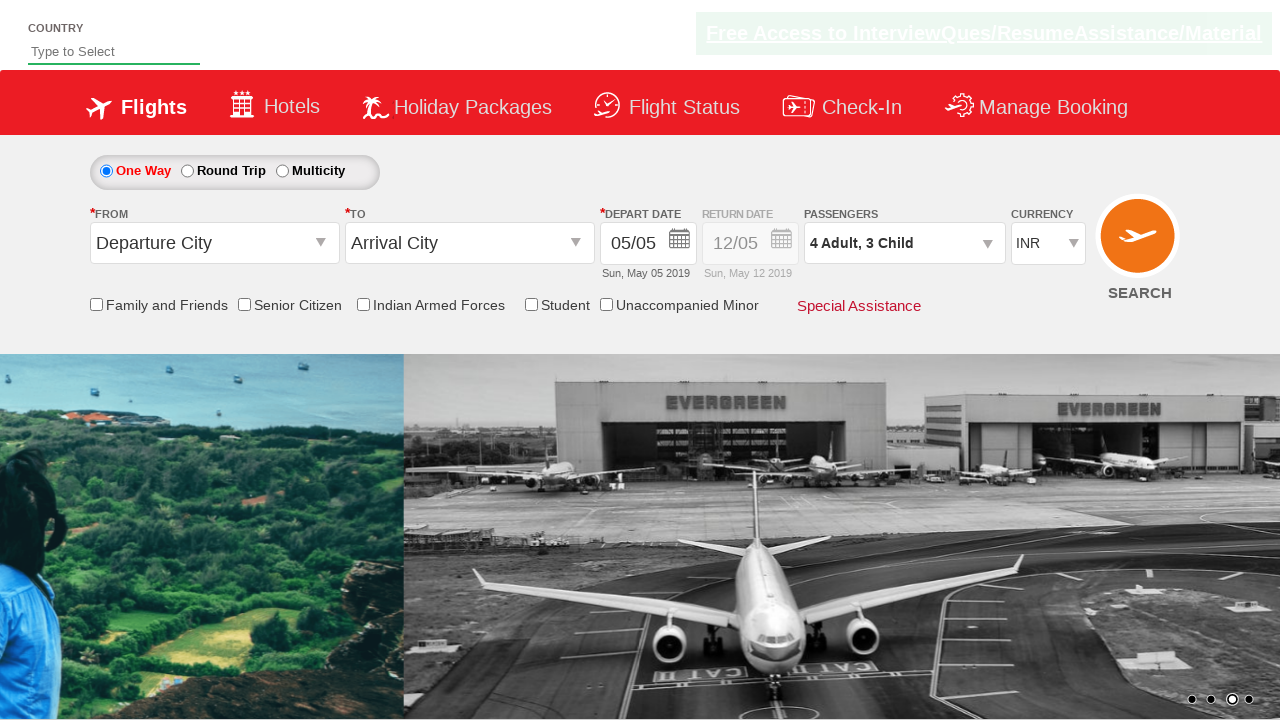

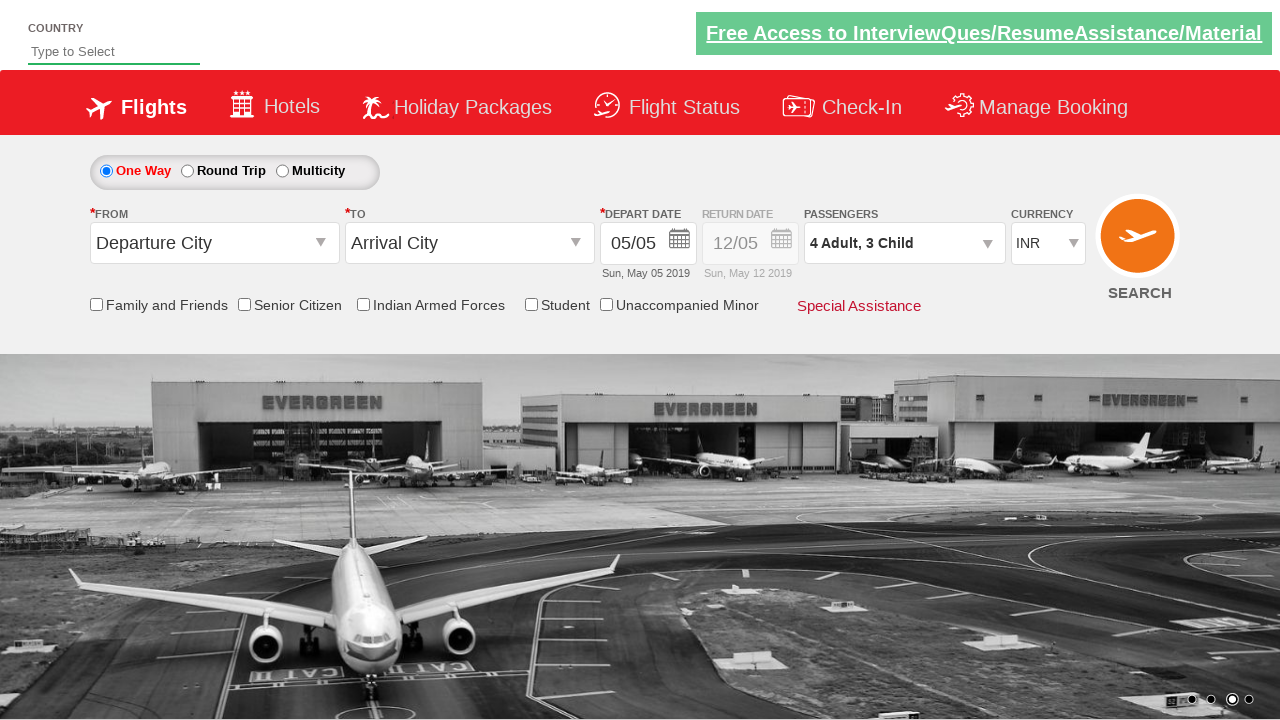